Tests Akamai Proxy Integration by navigating to the page and waiting for a pre element containing visitor ID information to load

Starting URL: https://experiments.martinmakarsky.com/fingerprint-pro-react-akamai

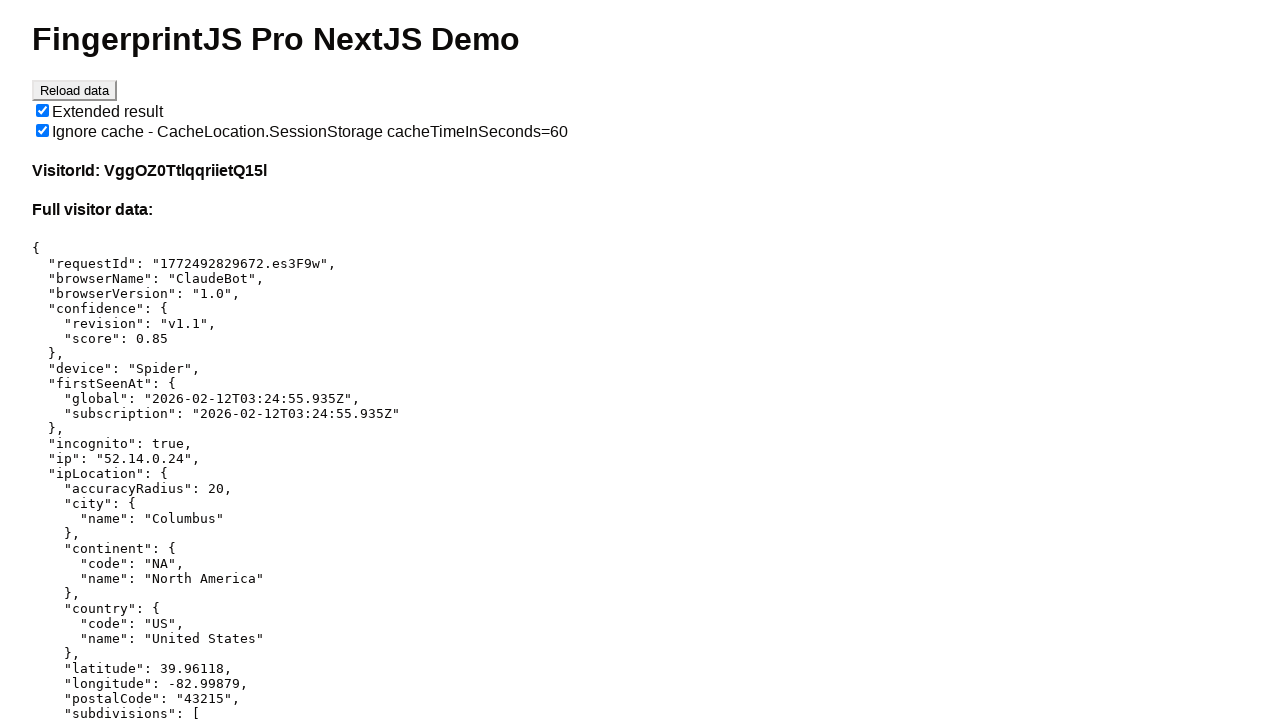

Navigated to Akamai Proxy Integration test page
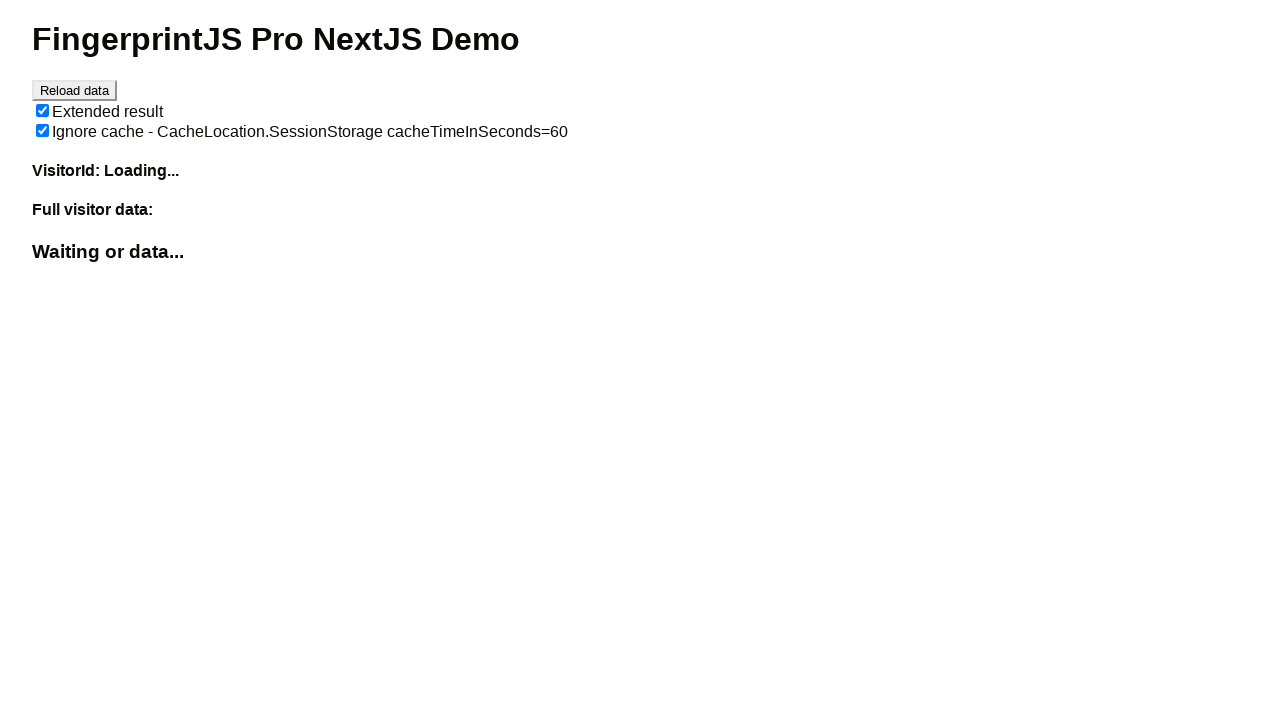

Pre element containing visitor ID information loaded
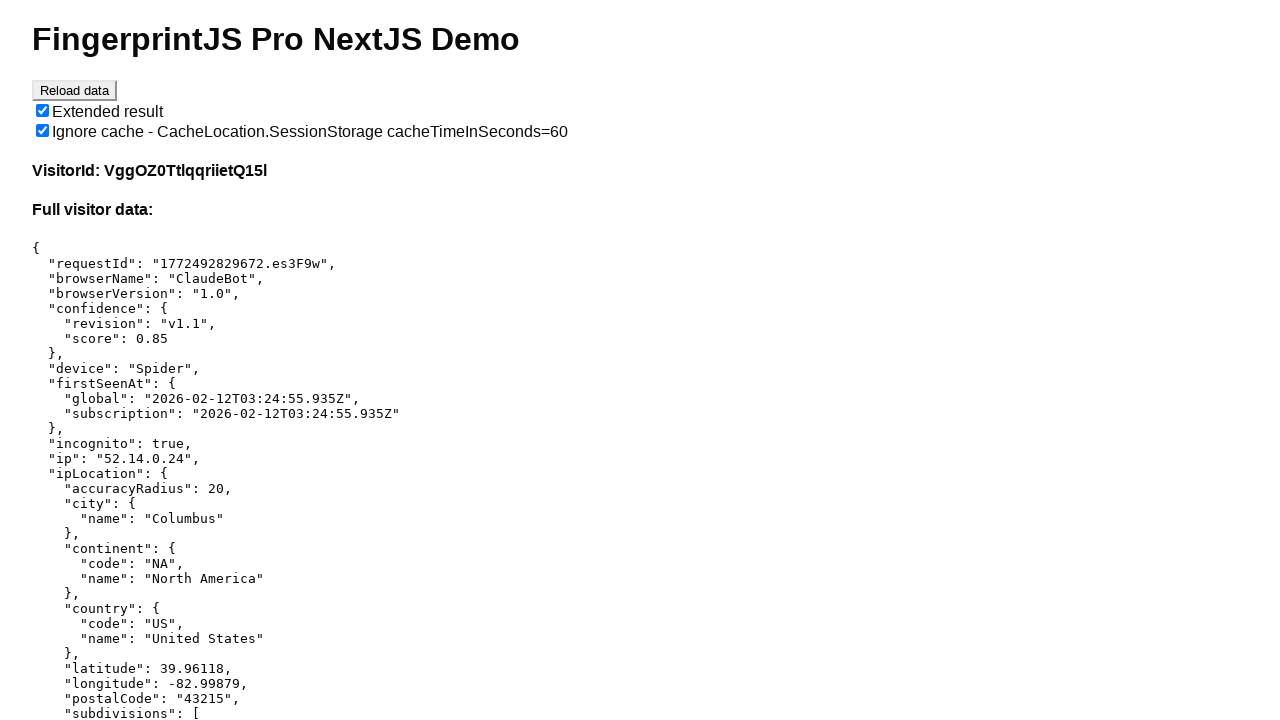

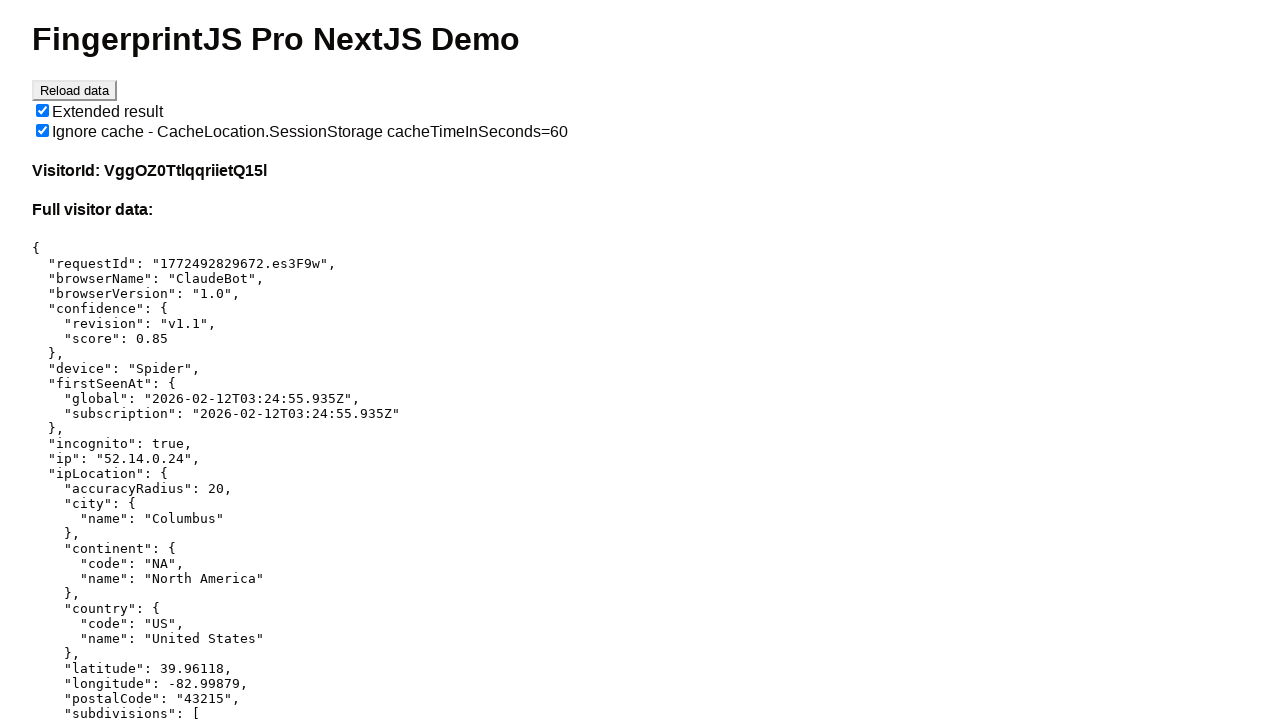